Opens the appointment modal, clicks on the veterinarian dropdown, and selects "Dr. Maria" option.

Starting URL: https://test-a-pet.vercel.app/

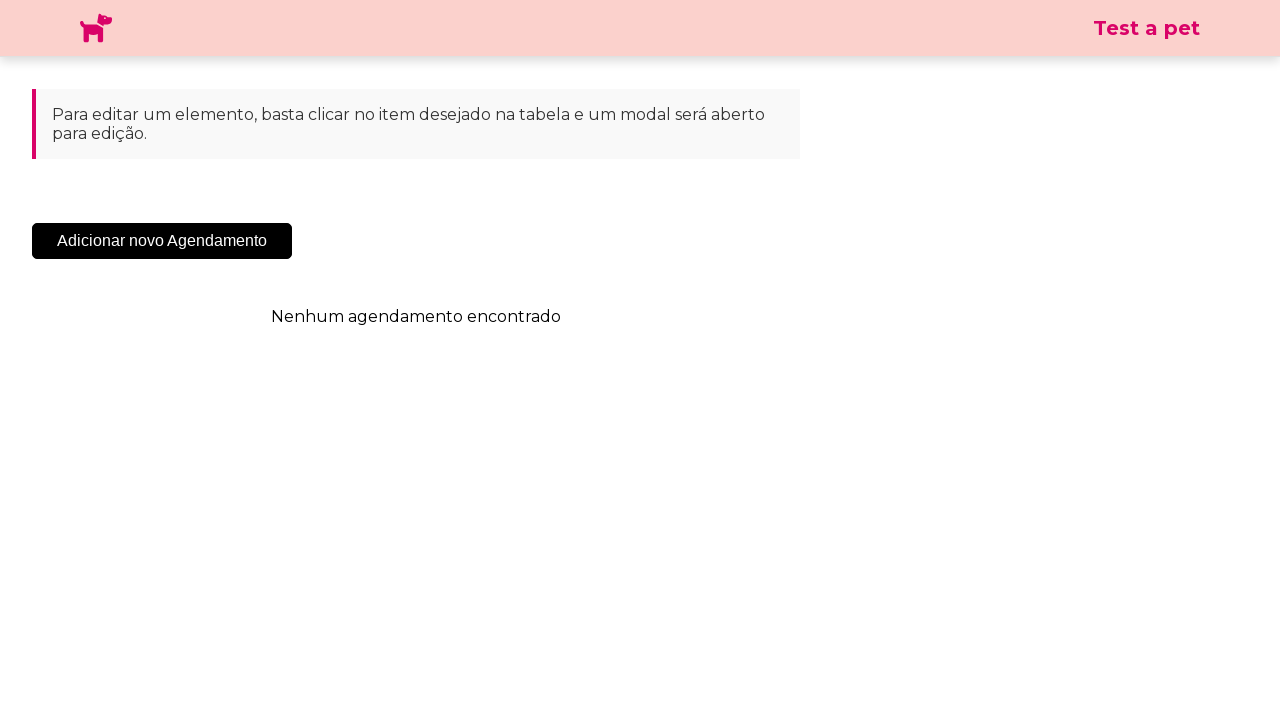

Clicked 'Add New Appointment' button to open appointment modal at (162, 241) on .sc-cHqXqK.kZzwzX
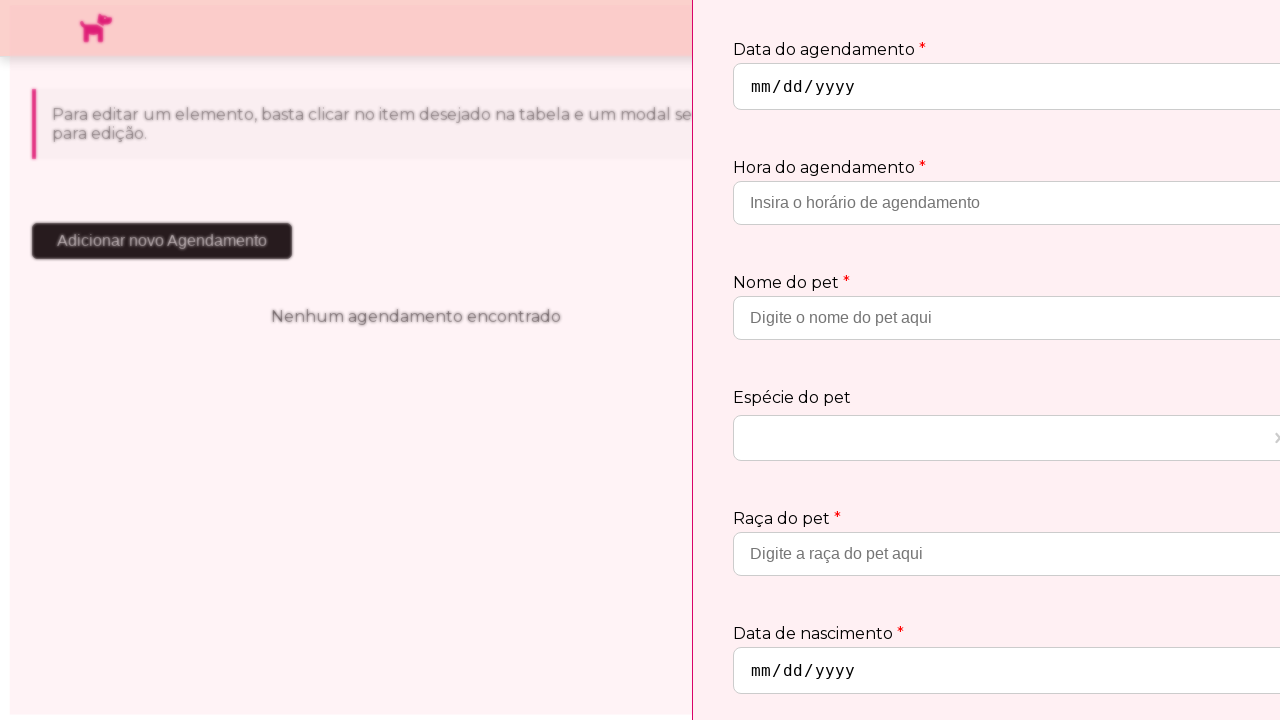

Veterinarian dropdown loaded and ready
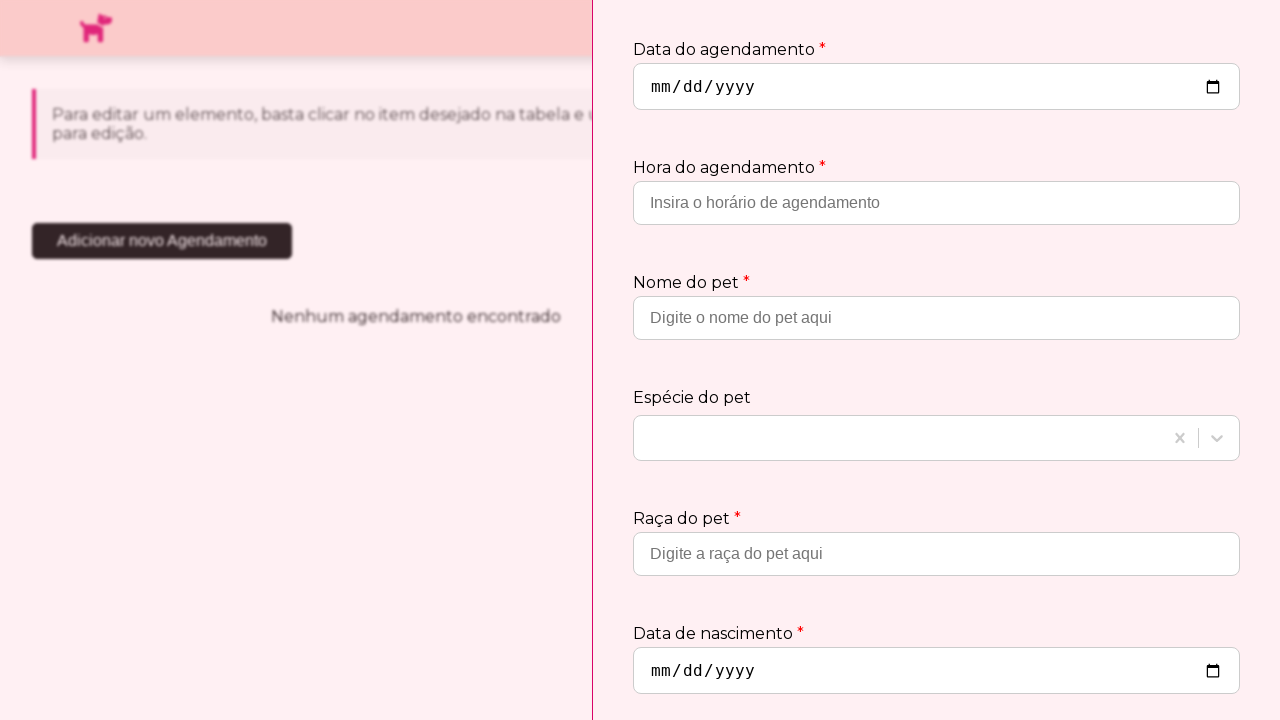

Clicked on veterinarian dropdown to reveal options
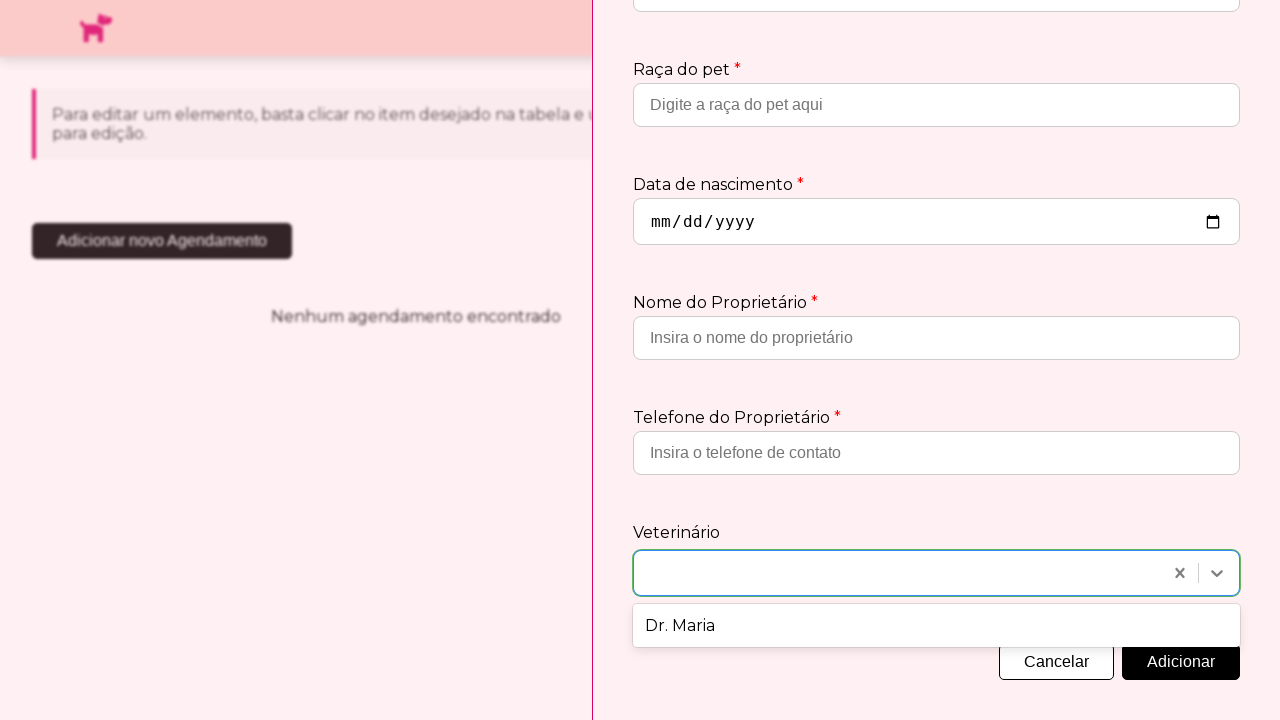

Selected 'Dr. Maria' from veterinarian dropdown at (936, 626) on xpath=//div[text()='Dr. Maria']
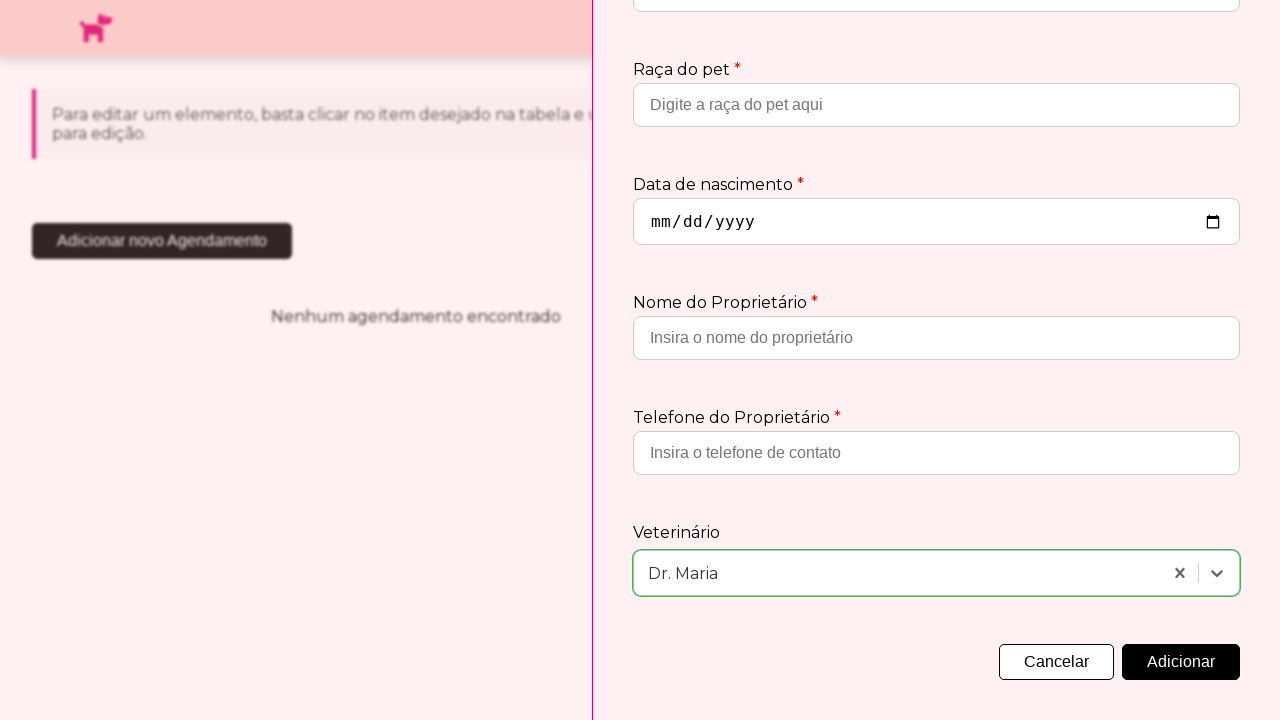

Verified 'Dr. Maria' selection is visible
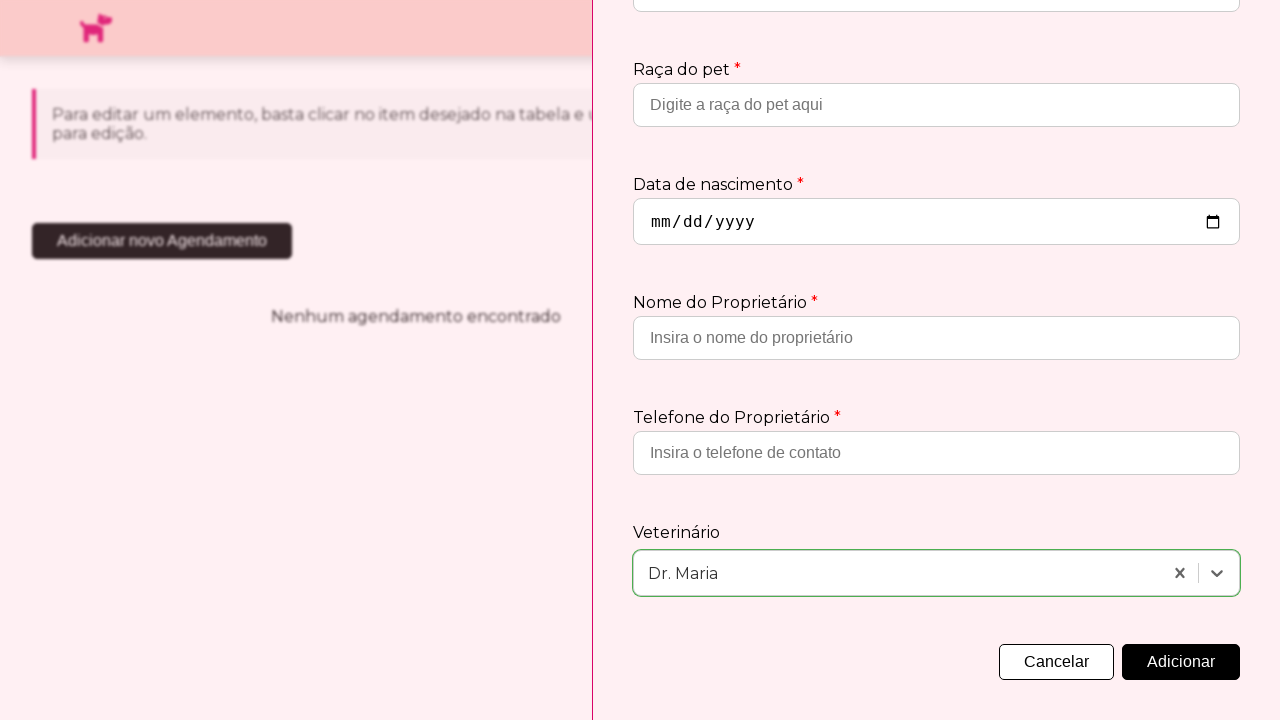

Assertion passed: 'Dr. Maria' selection is confirmed visible
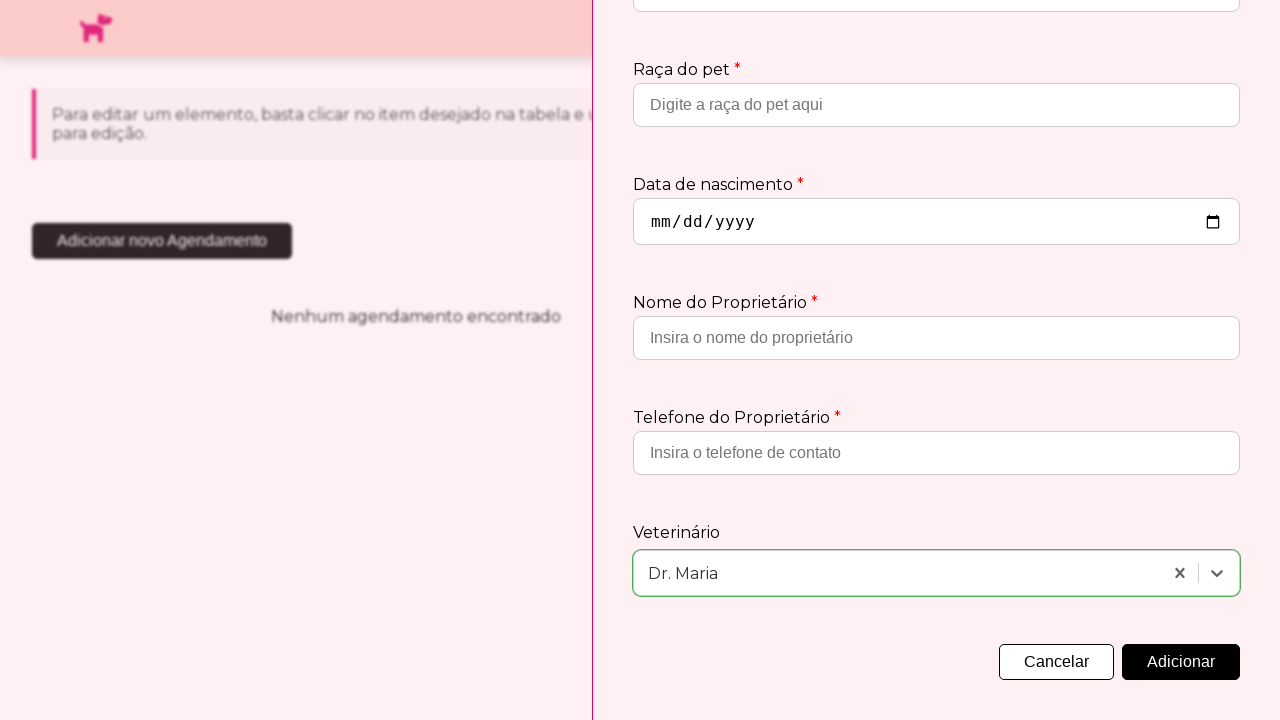

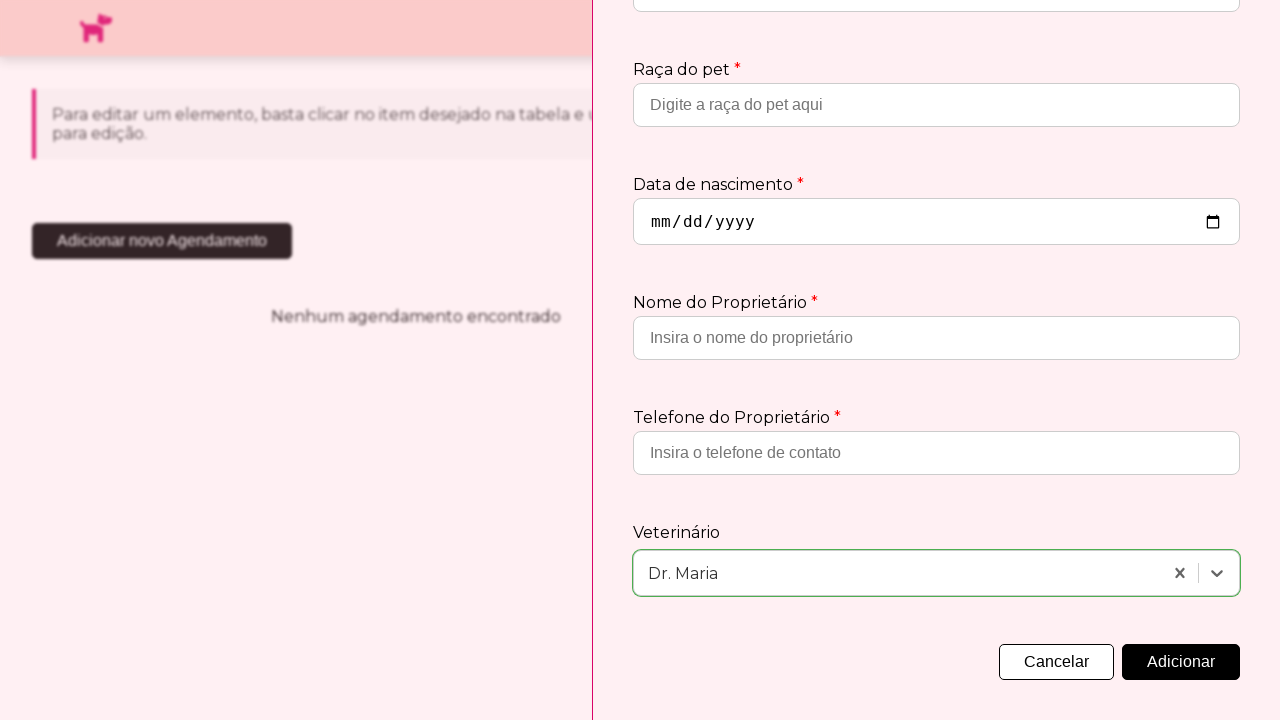